Tests table sorting functionality by clicking on a column header and verifying that the data is properly sorted

Starting URL: https://rahulshettyacademy.com/seleniumPractise/#/offers

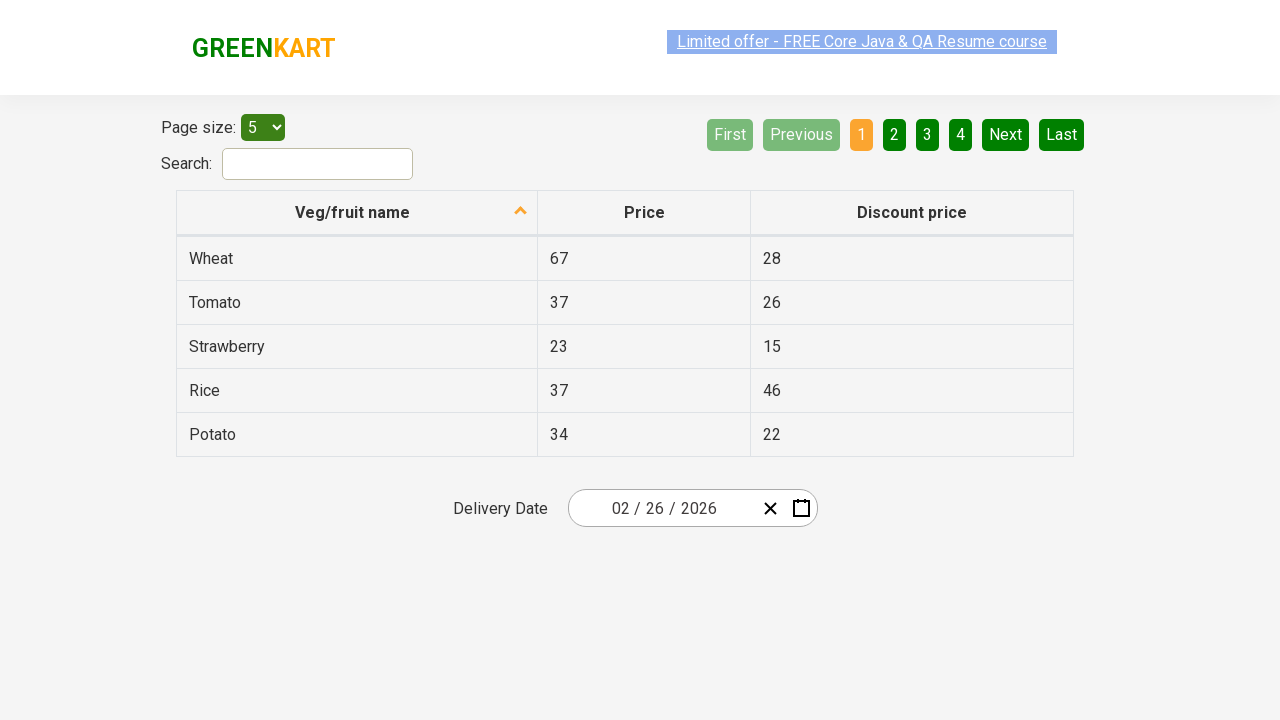

Clicked on first column header to sort table at (357, 213) on xpath=//tr/th[@role='columnheader'][1]
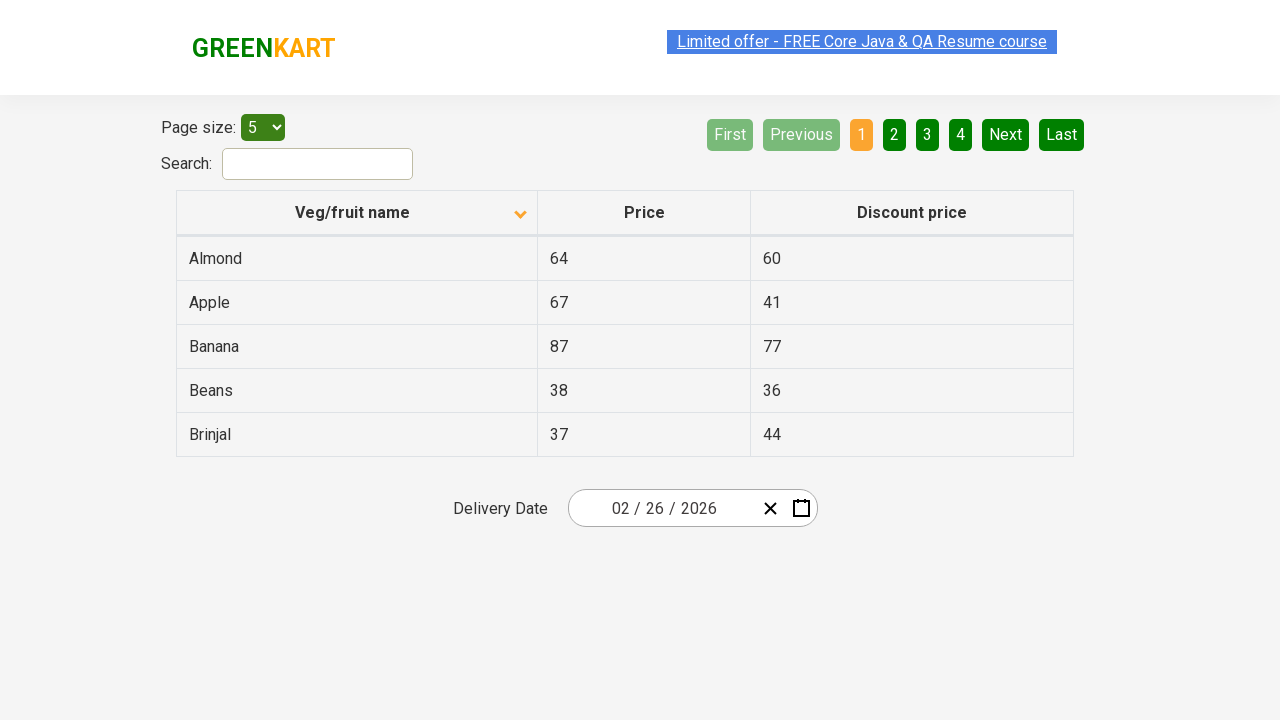

Waited for table to be sorted
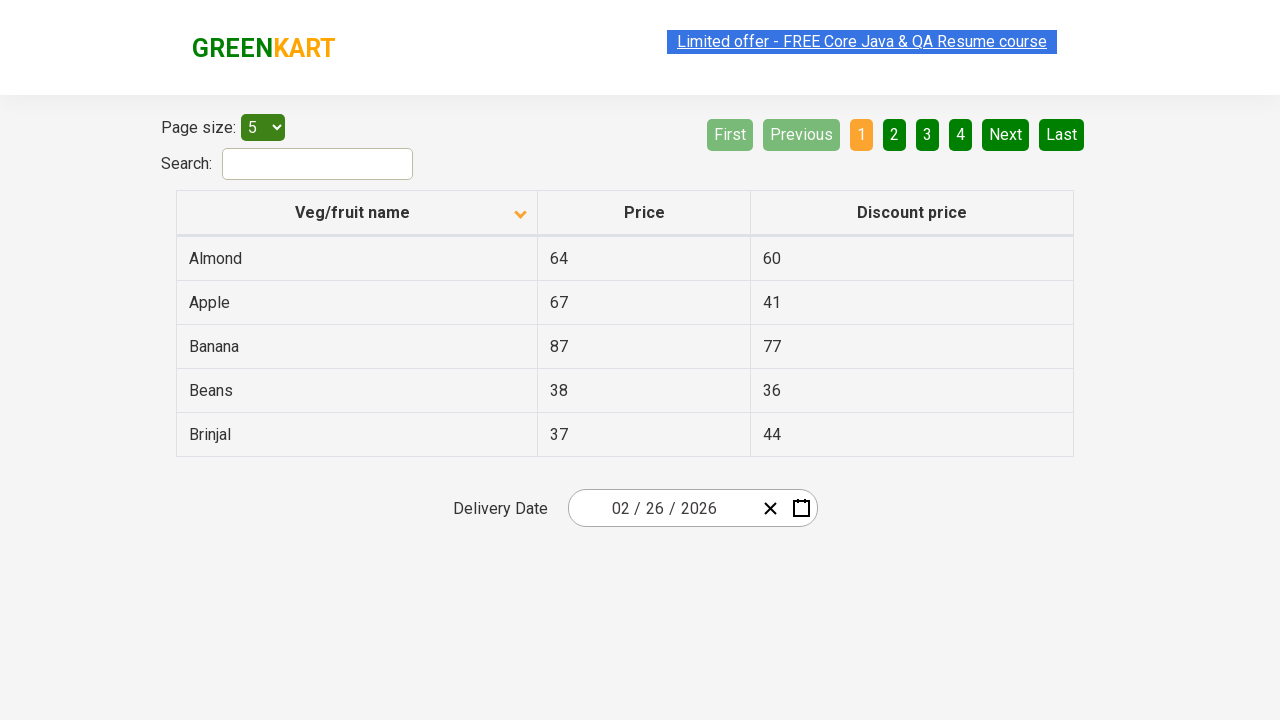

Retrieved all vegetable names from first column
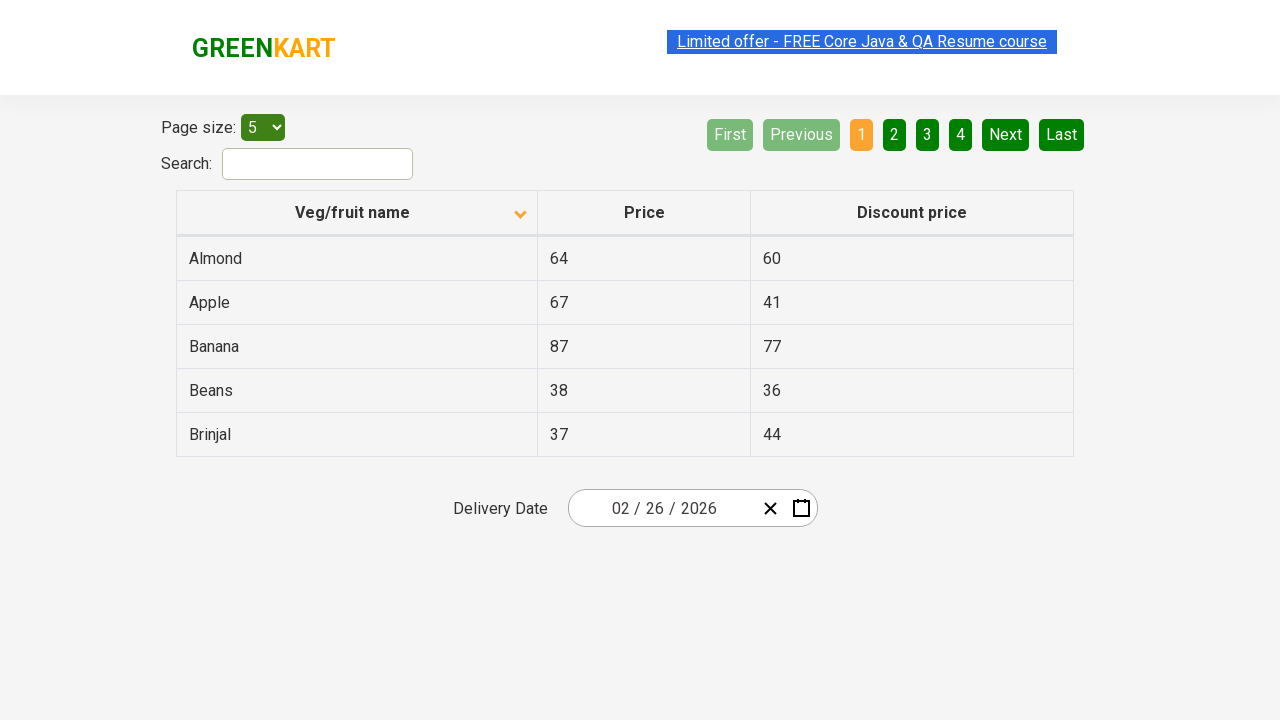

Extracted text content from all vegetable elements
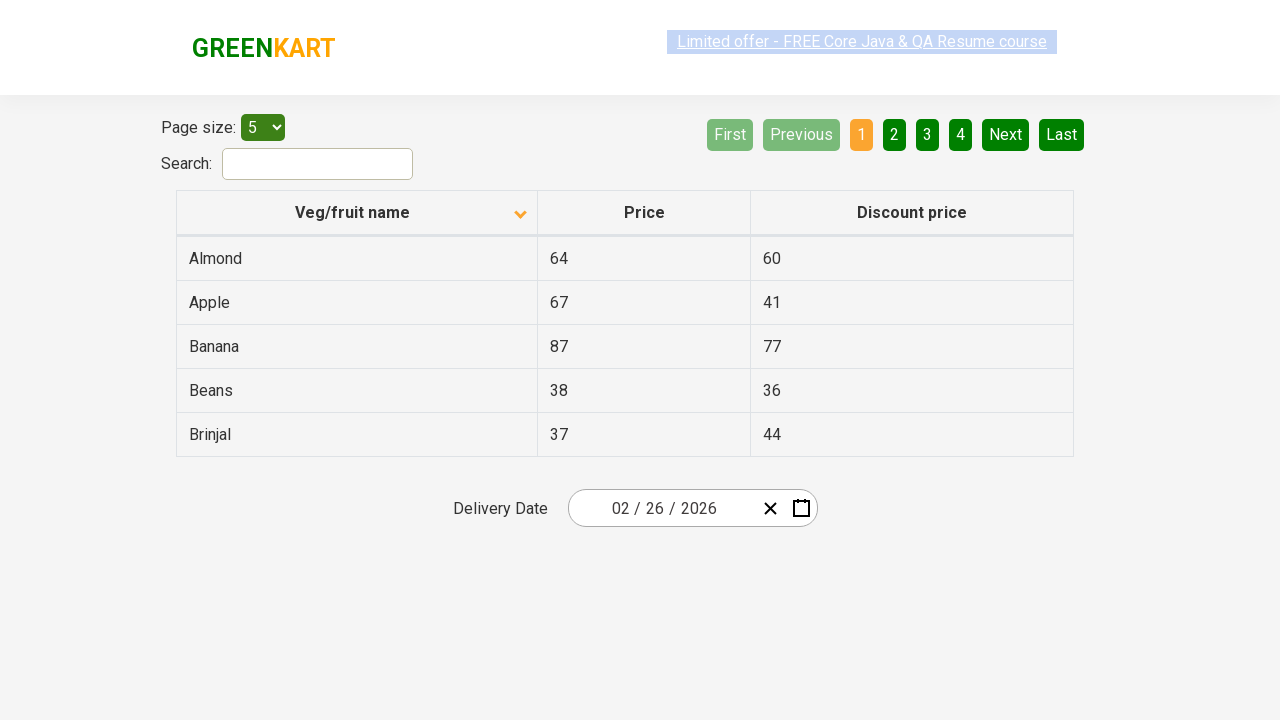

Verified that table is properly sorted alphabetically
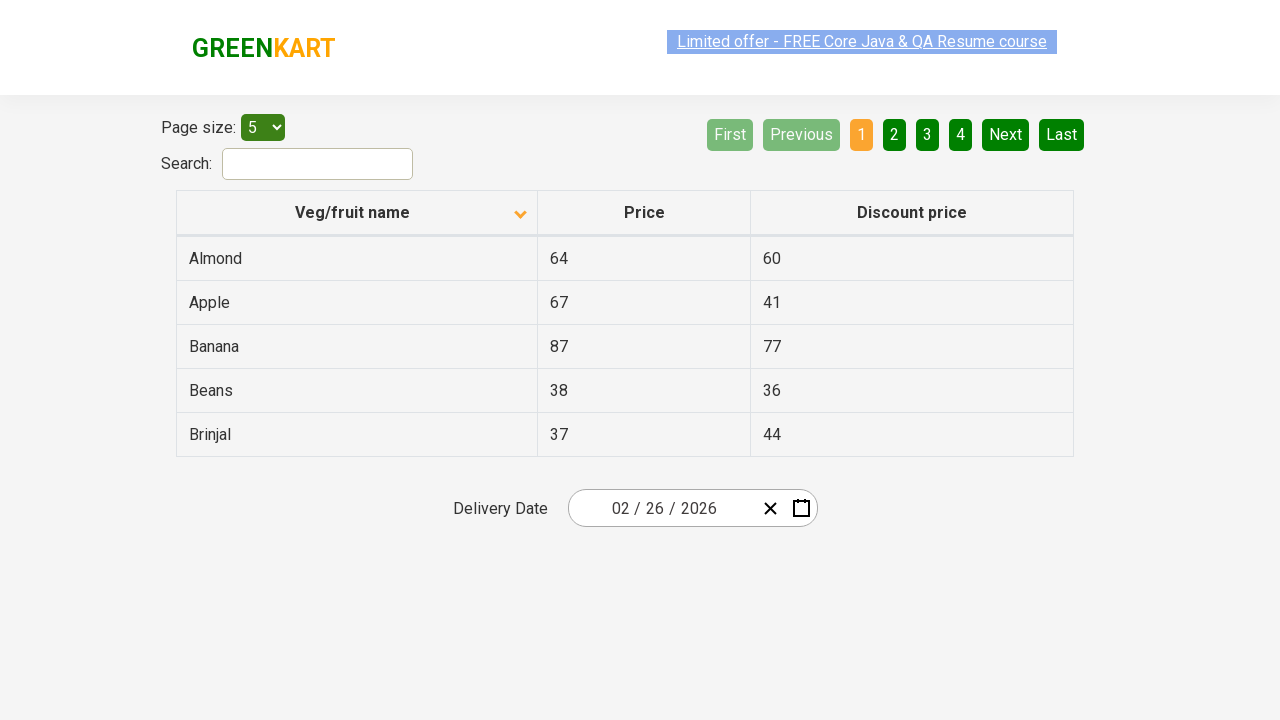

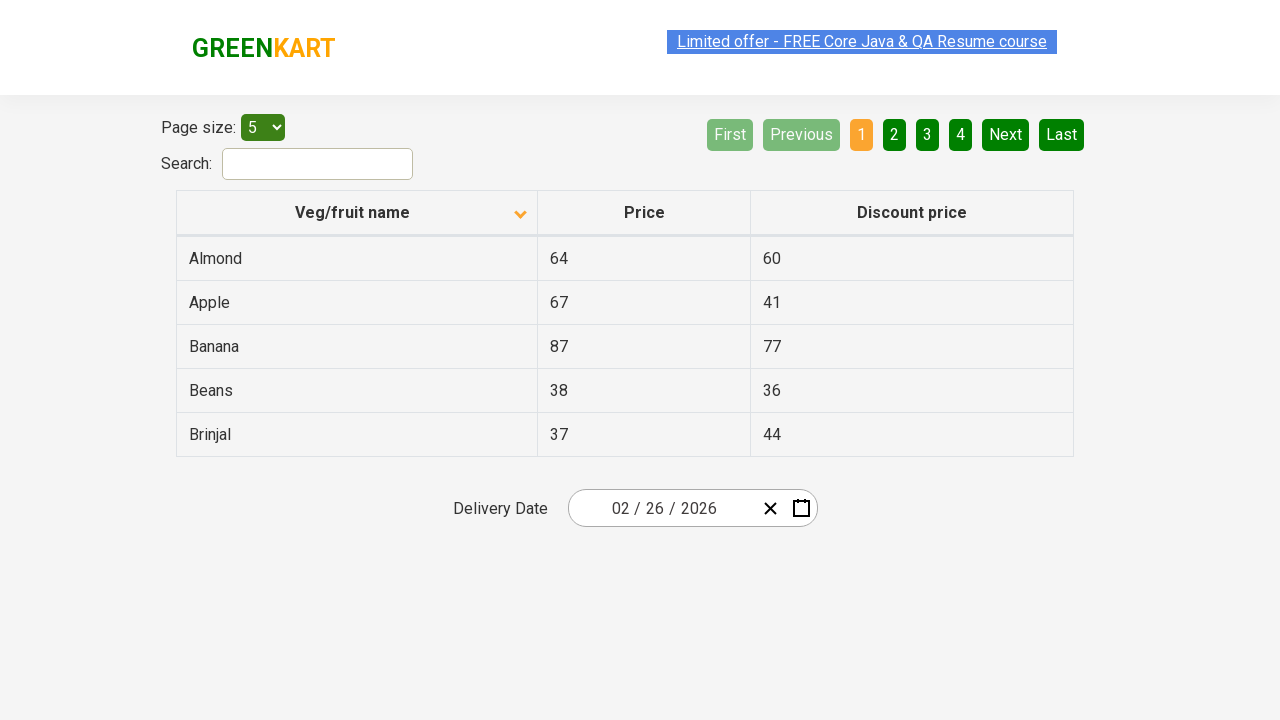